Tests dynamic loading Example 1 where an element is hidden on the page and becomes visible after clicking Start button, verifying "Hello World!" text appears.

Starting URL: https://the-internet.herokuapp.com/

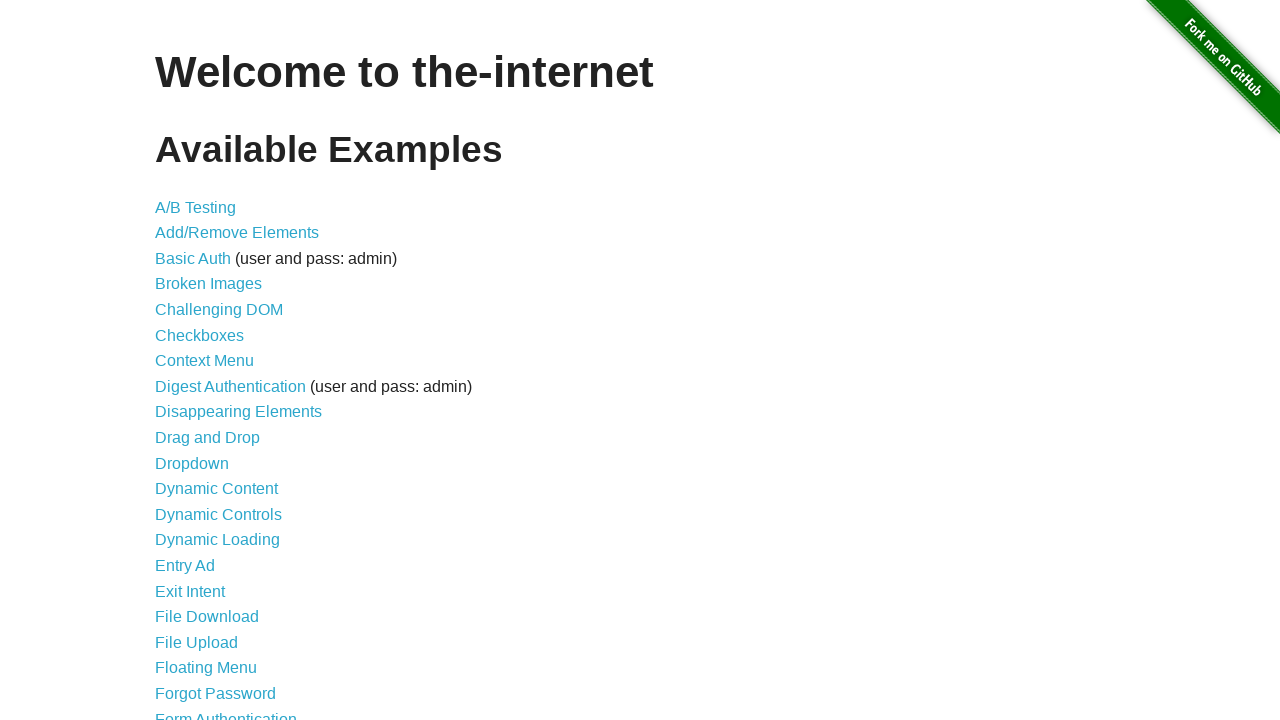

Clicked on Dynamic Loading link from welcome page at (218, 540) on a[href='/dynamic_loading']
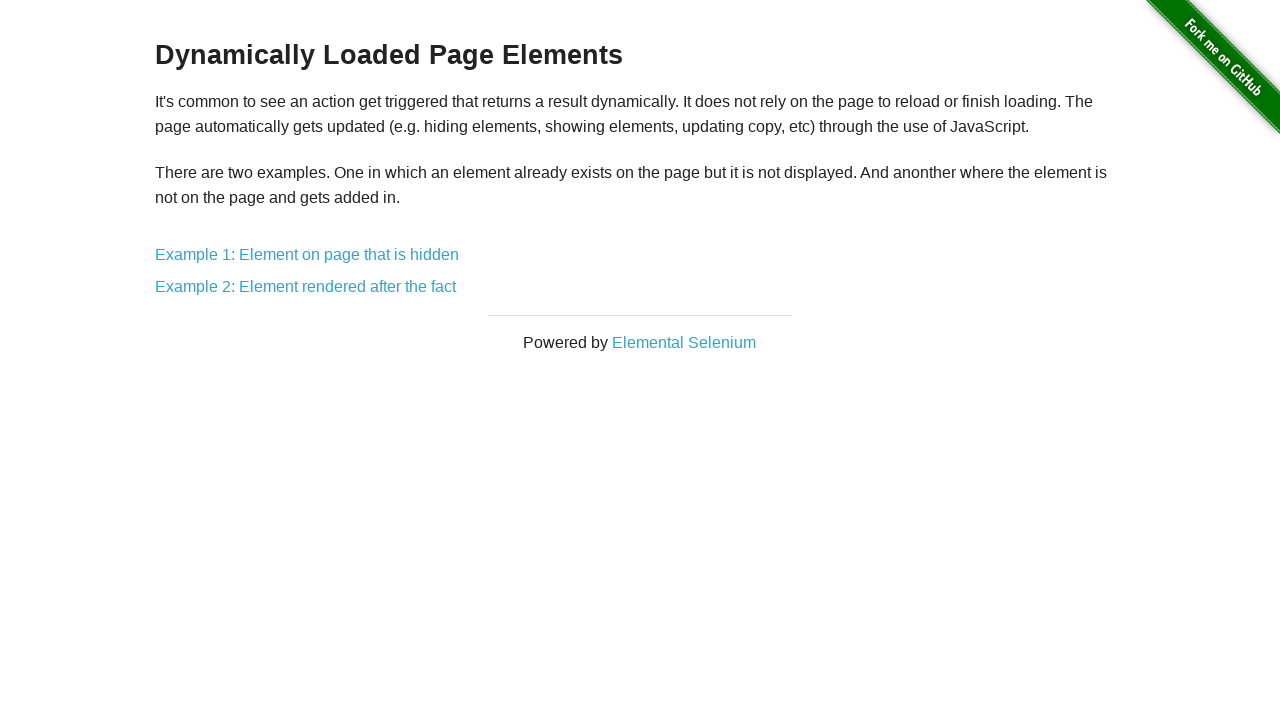

Clicked on Example 1: Element on page that is hidden link at (307, 255) on a[href='/dynamic_loading/1']
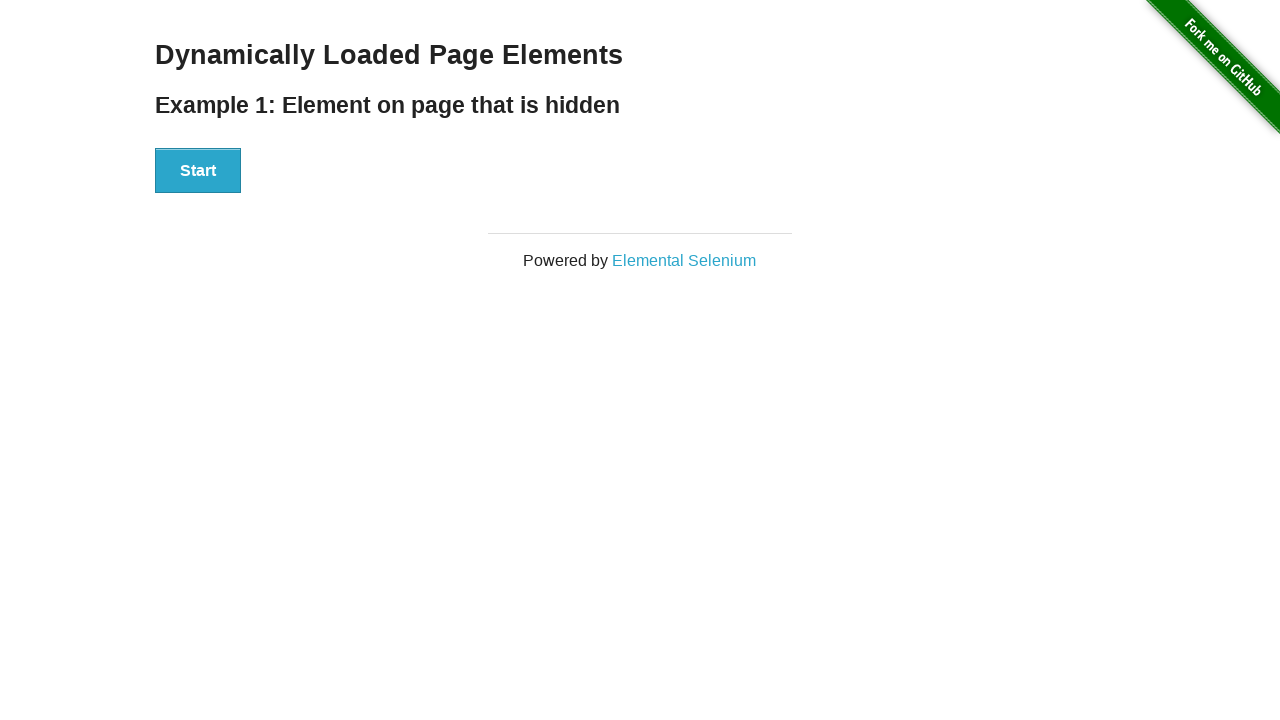

Clicked Start button to trigger dynamic loading at (198, 171) on button
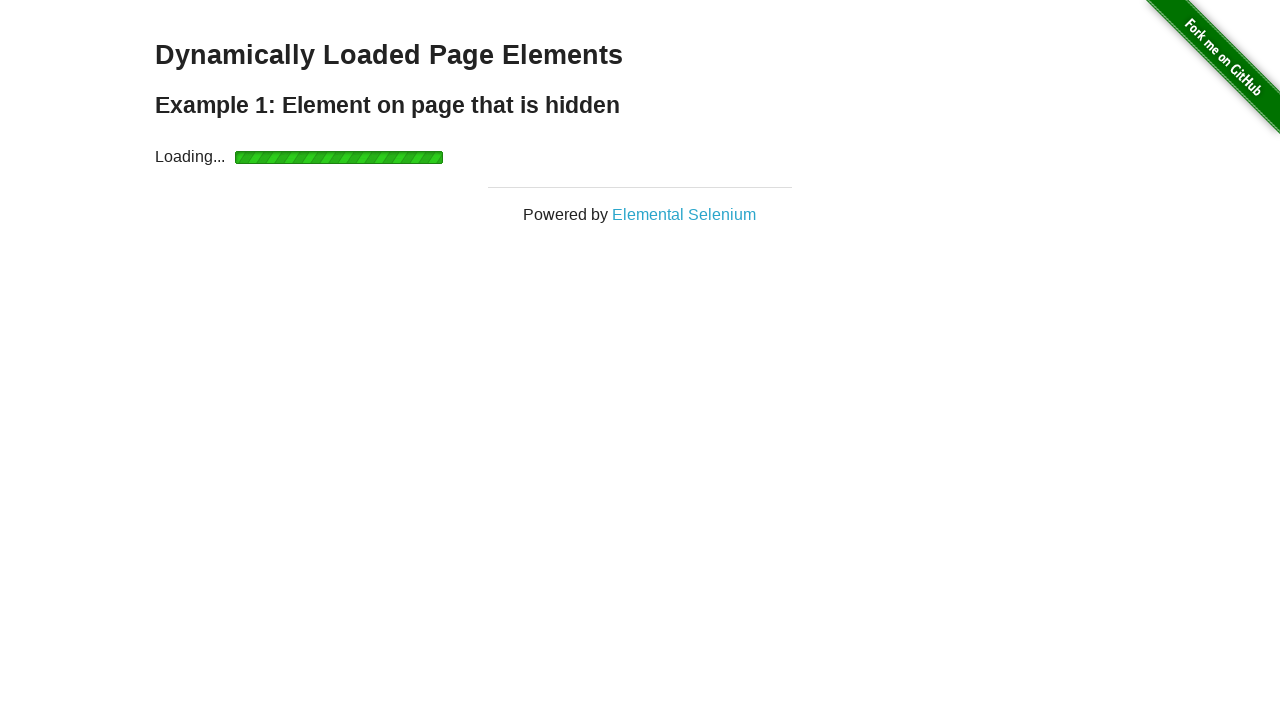

Waited for hidden element to become visible - Hello World! text appeared
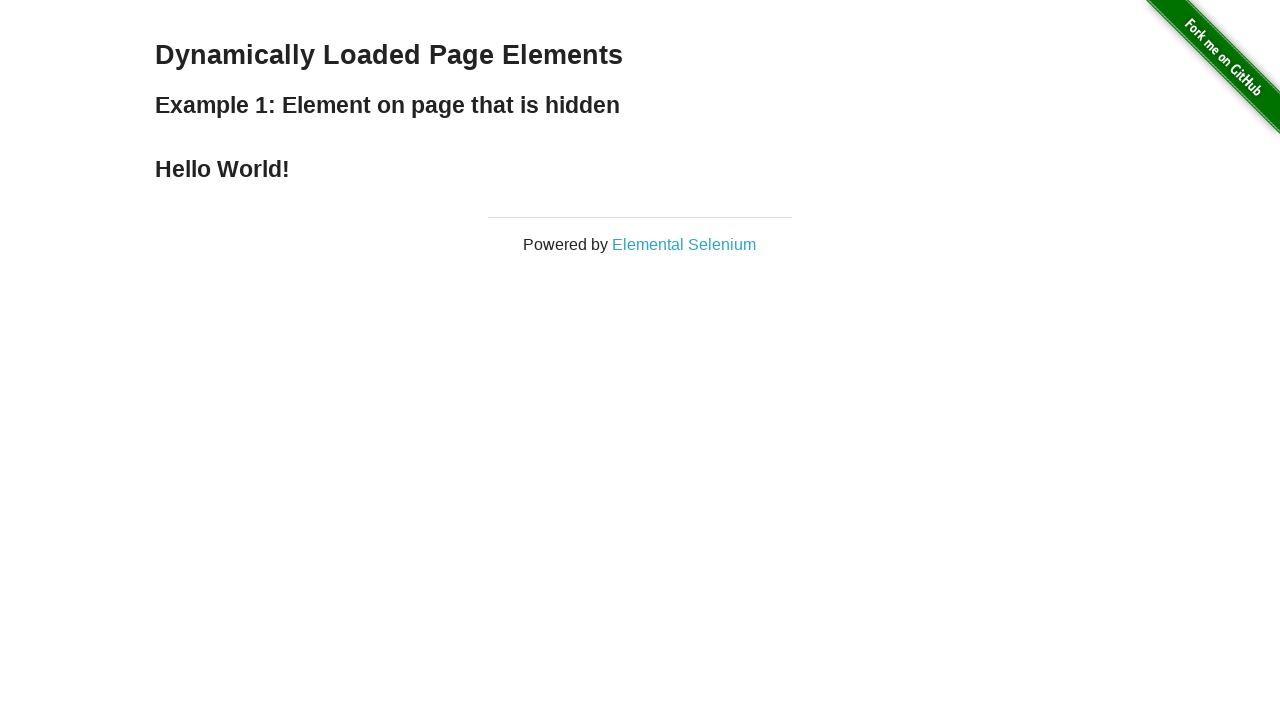

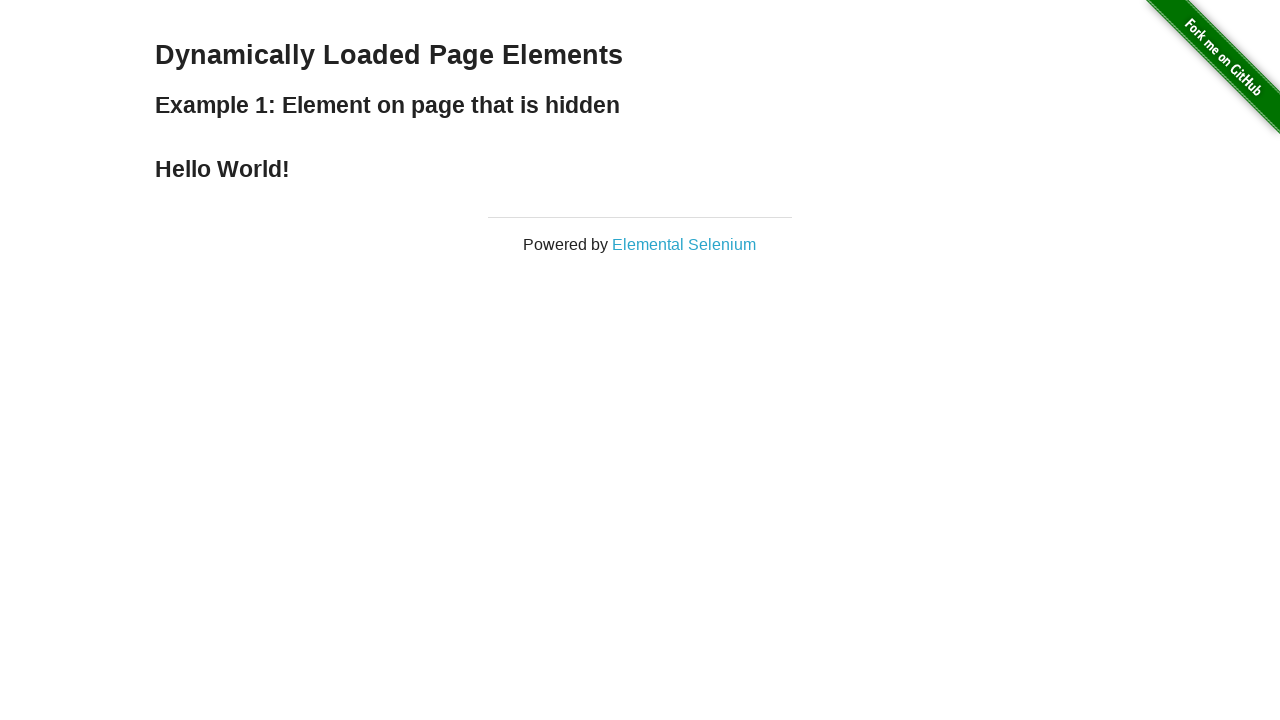